Solves a math problem on a form by reading a value, calculating the result using a logarithmic formula, and submitting the answer along with selecting a checkbox and radio button

Starting URL: https://suninjuly.github.io/math.html

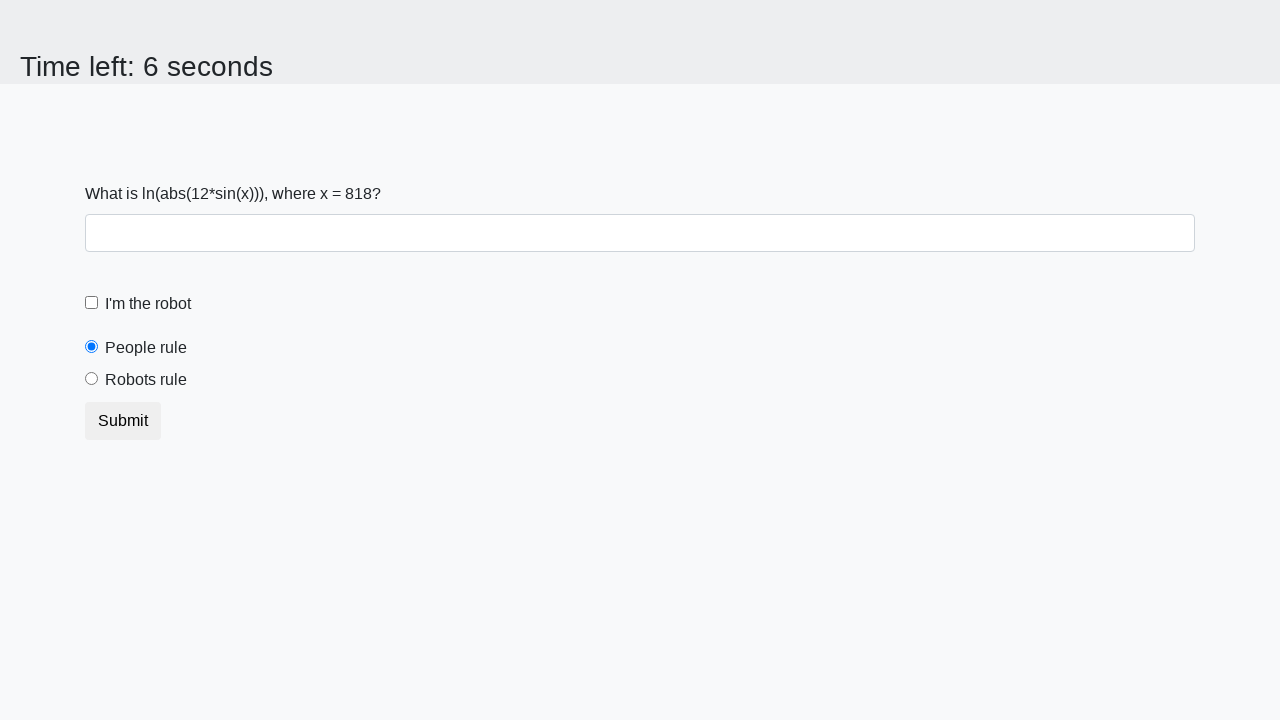

Located the input value element
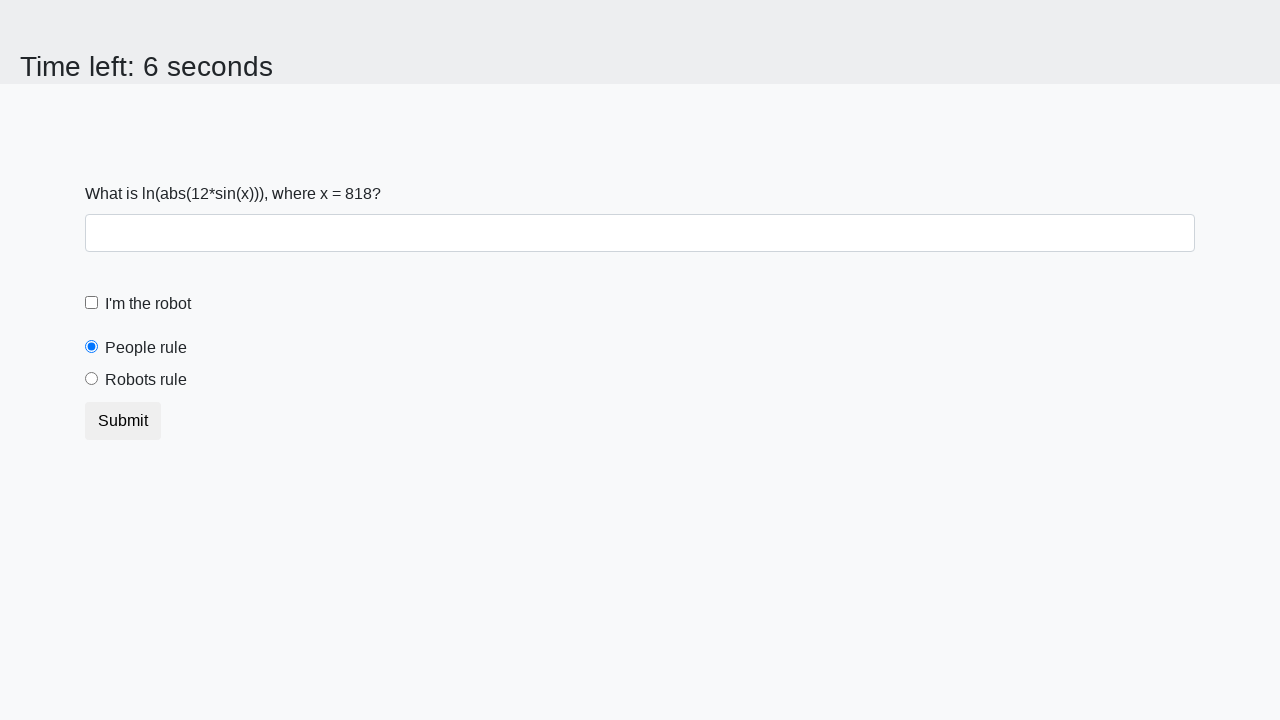

Extracted value from input element: 818
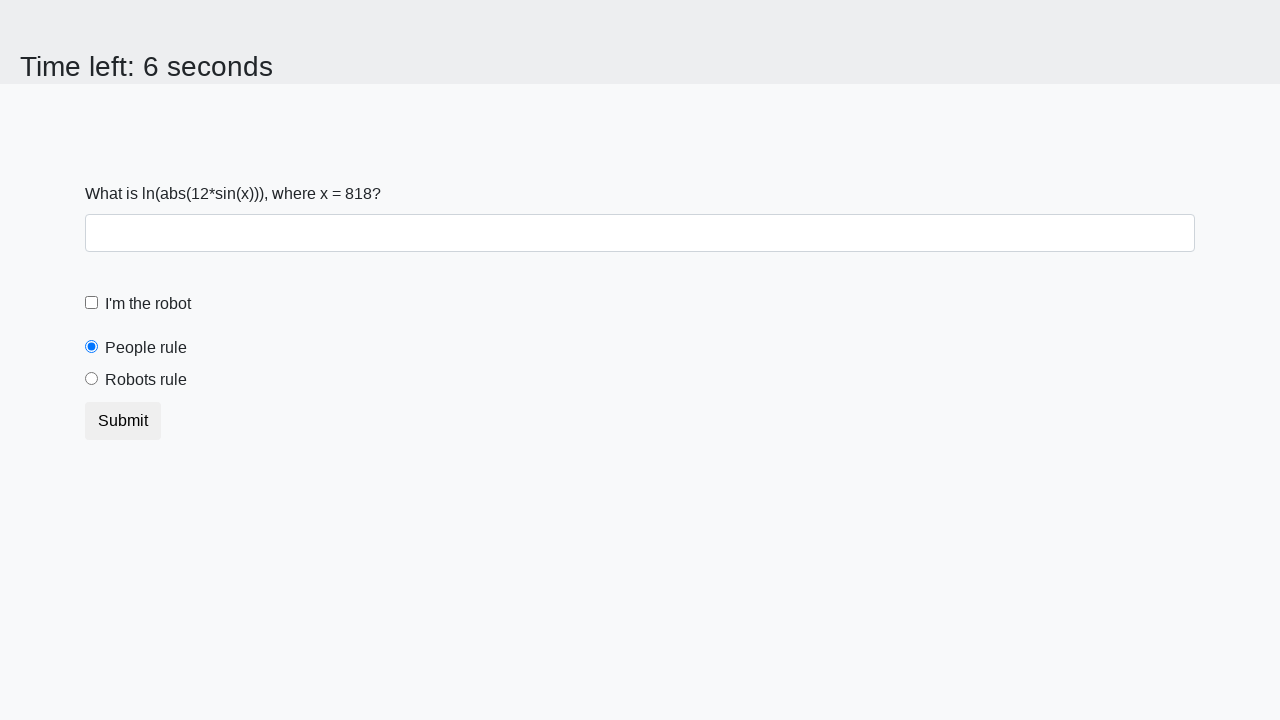

Calculated logarithmic result using formula: log(abs(12*sin(818))) = 2.408933554611642
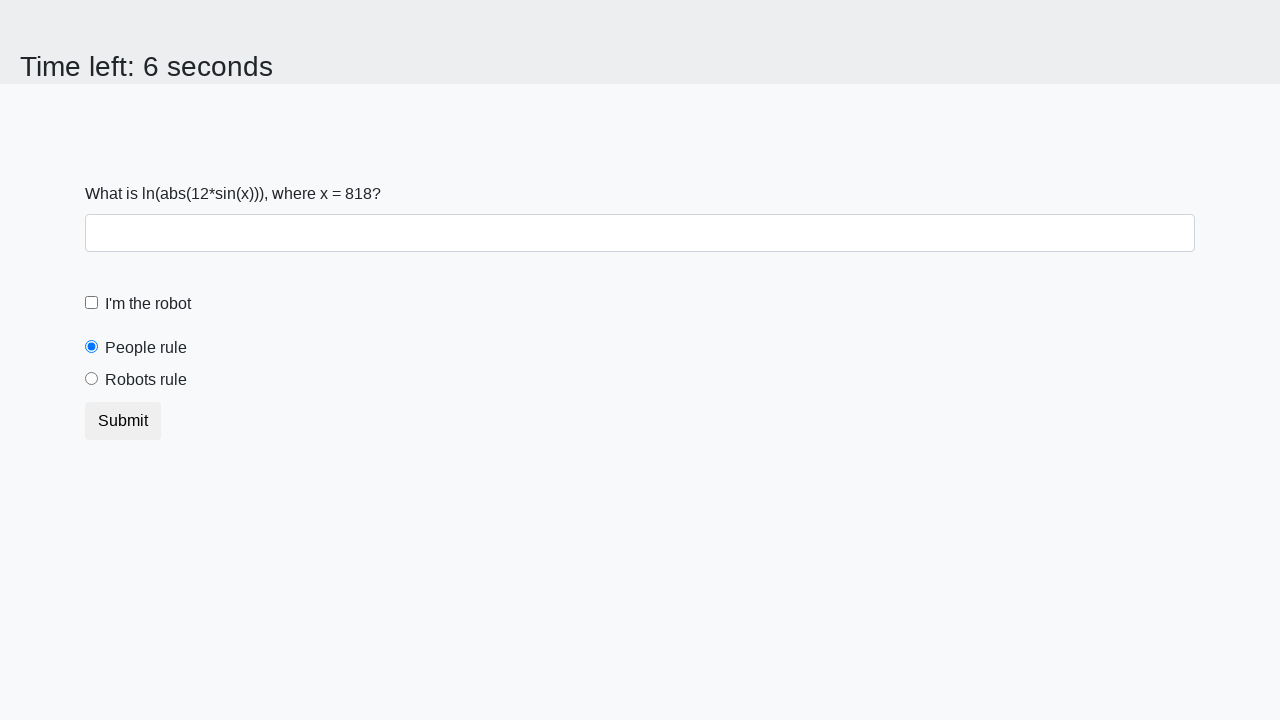

Filled answer field with calculated value: 2.408933554611642 on #answer
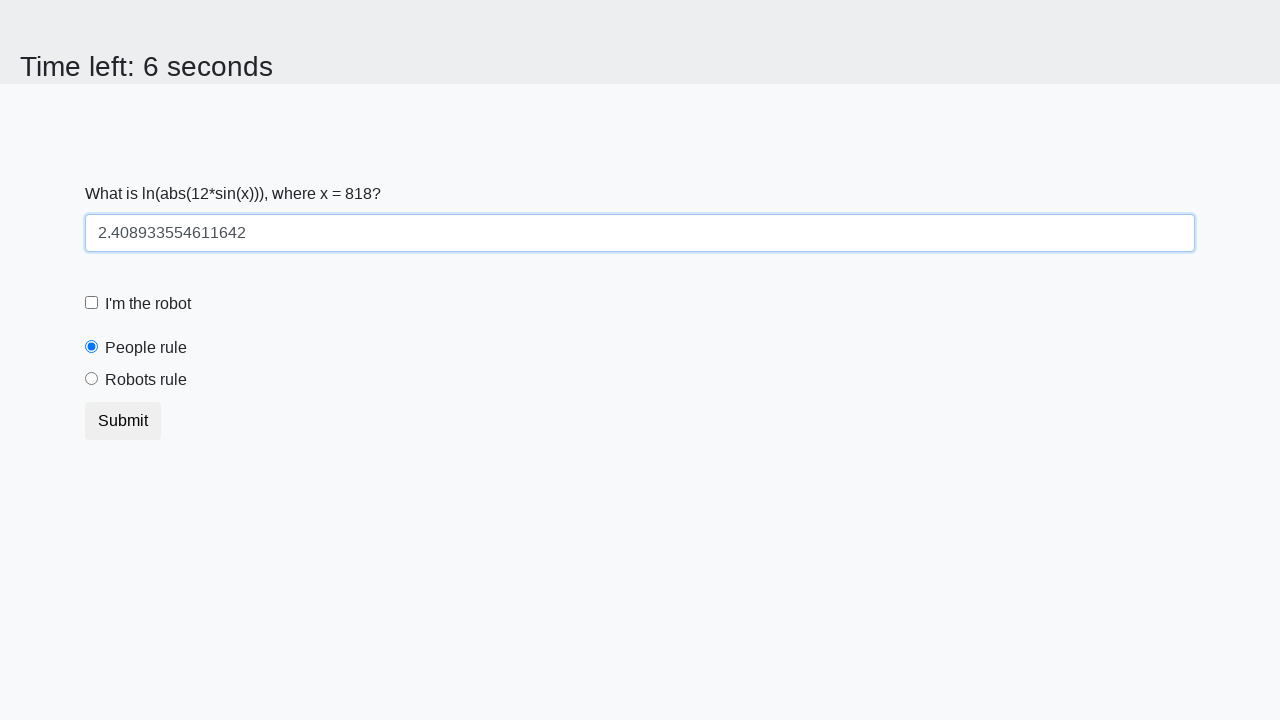

Clicked the robot checkbox at (92, 303) on #robotCheckbox
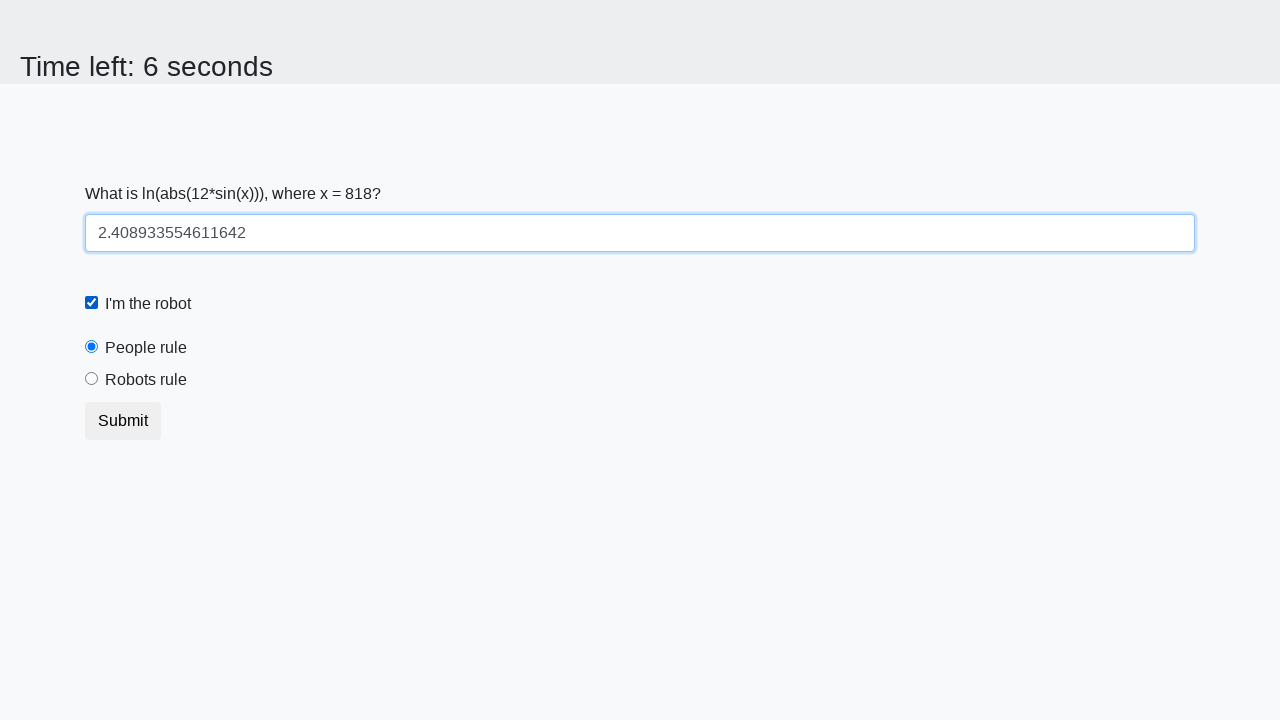

Selected the radio button at (92, 379) on .form-check.form-radio-custom .form-check-input
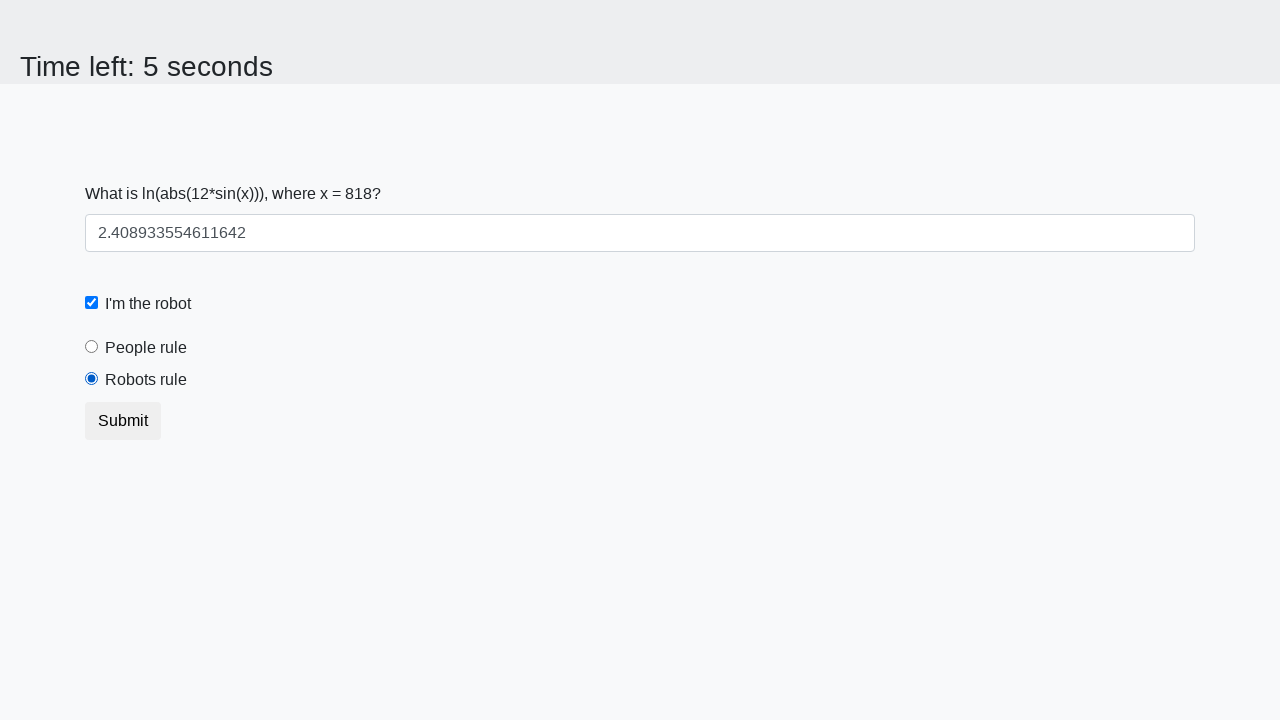

Clicked the submit button to submit the form at (123, 421) on .btn.btn-default
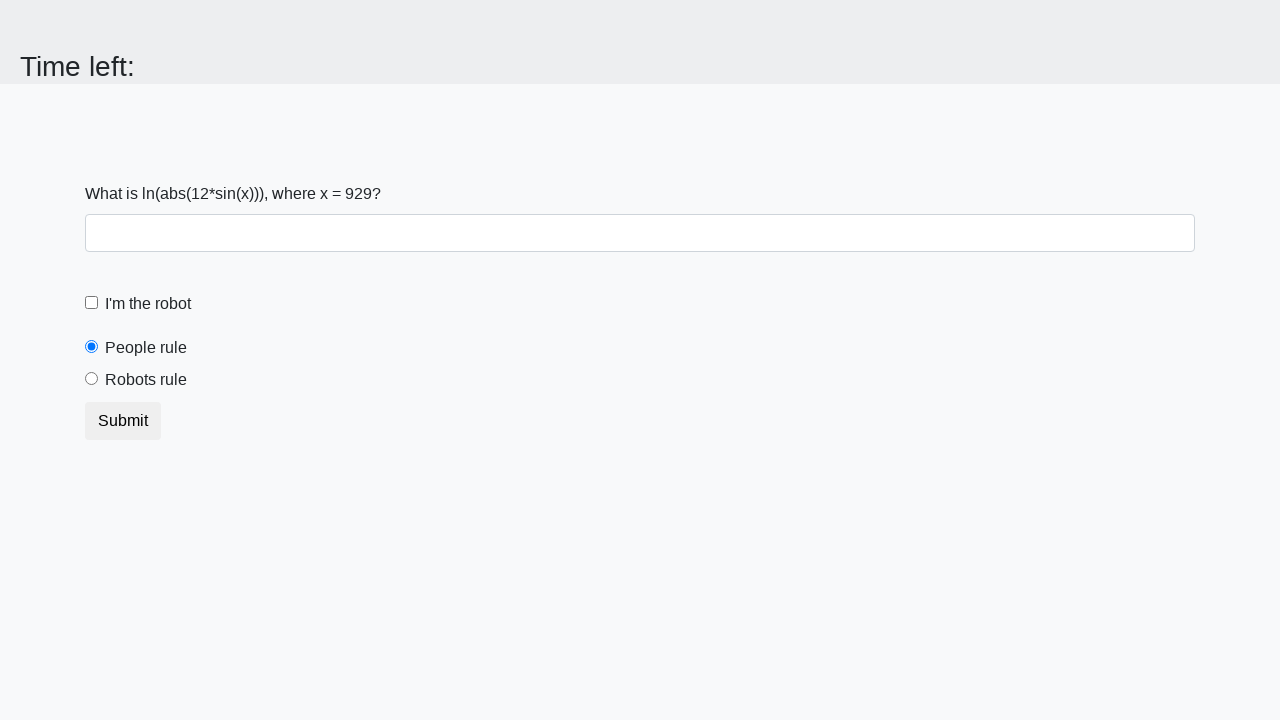

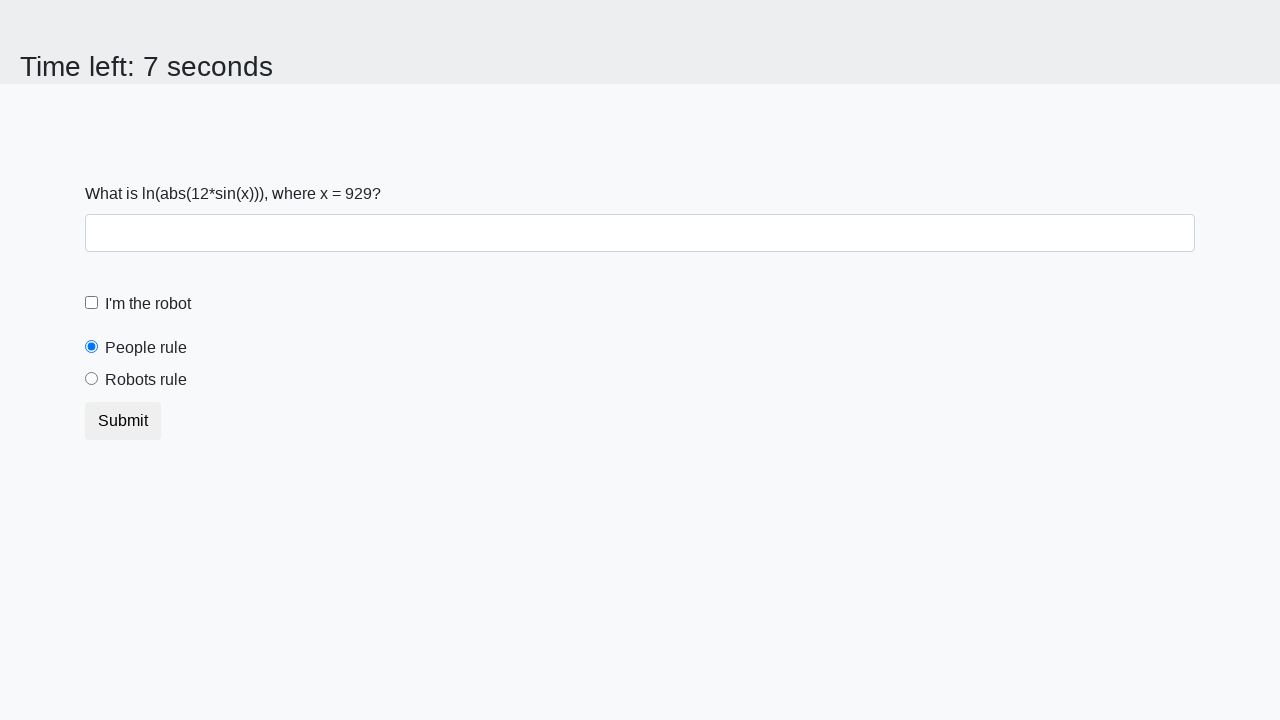